Tests a loading images page by waiting for the "Done!" text to appear, indicating all images have loaded, then verifies the award image element is present

Starting URL: https://bonigarcia.dev/selenium-webdriver-java/loading-images.html

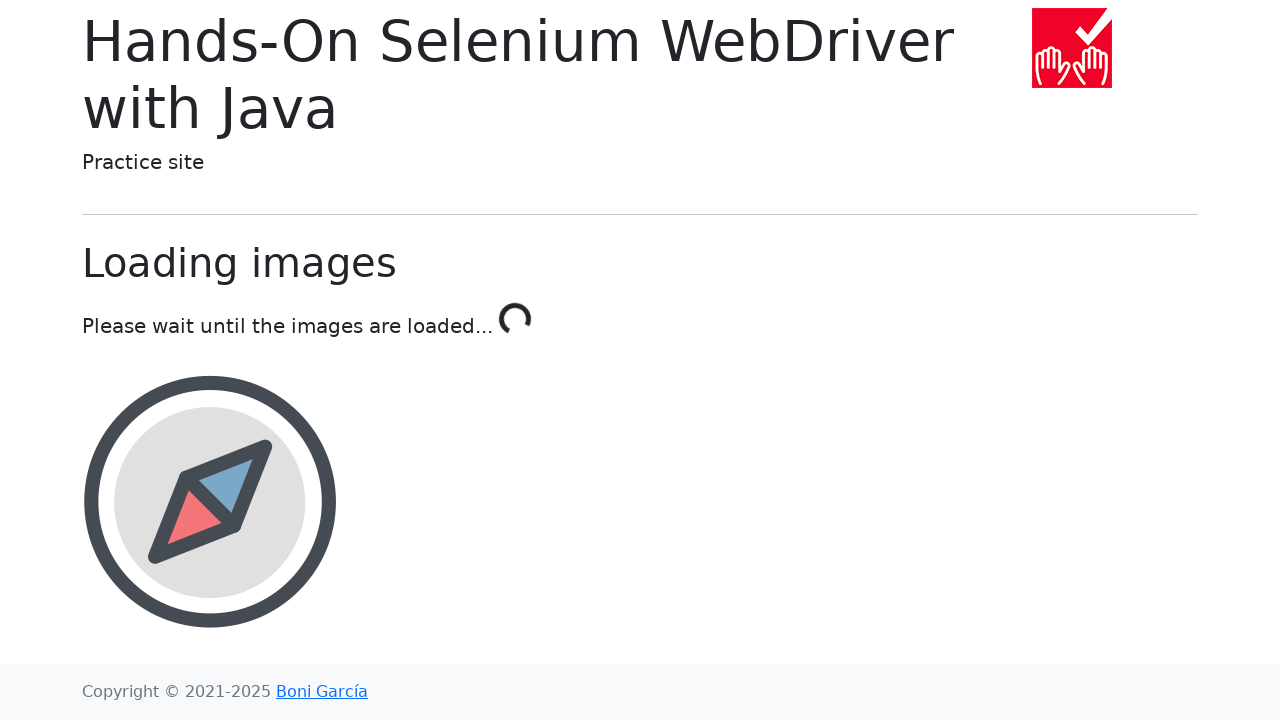

Navigated to loading images test page
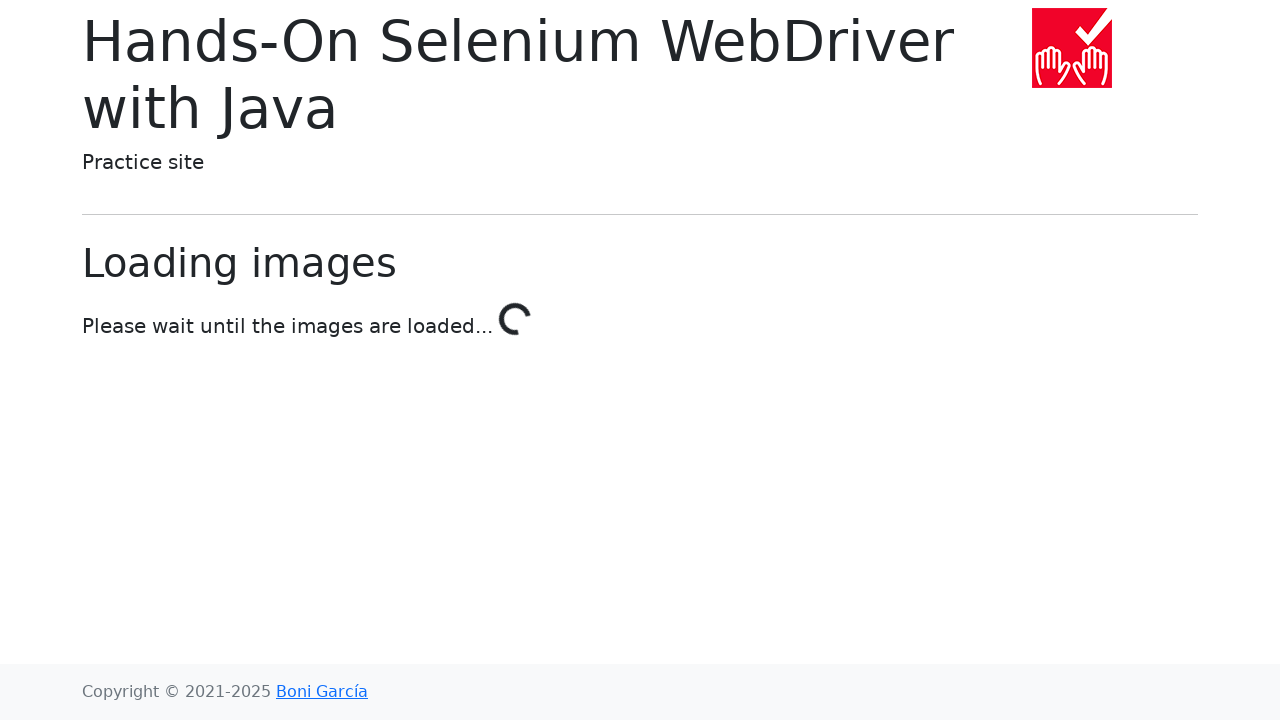

Waited for 'Done!' text to appear, indicating all images have loaded
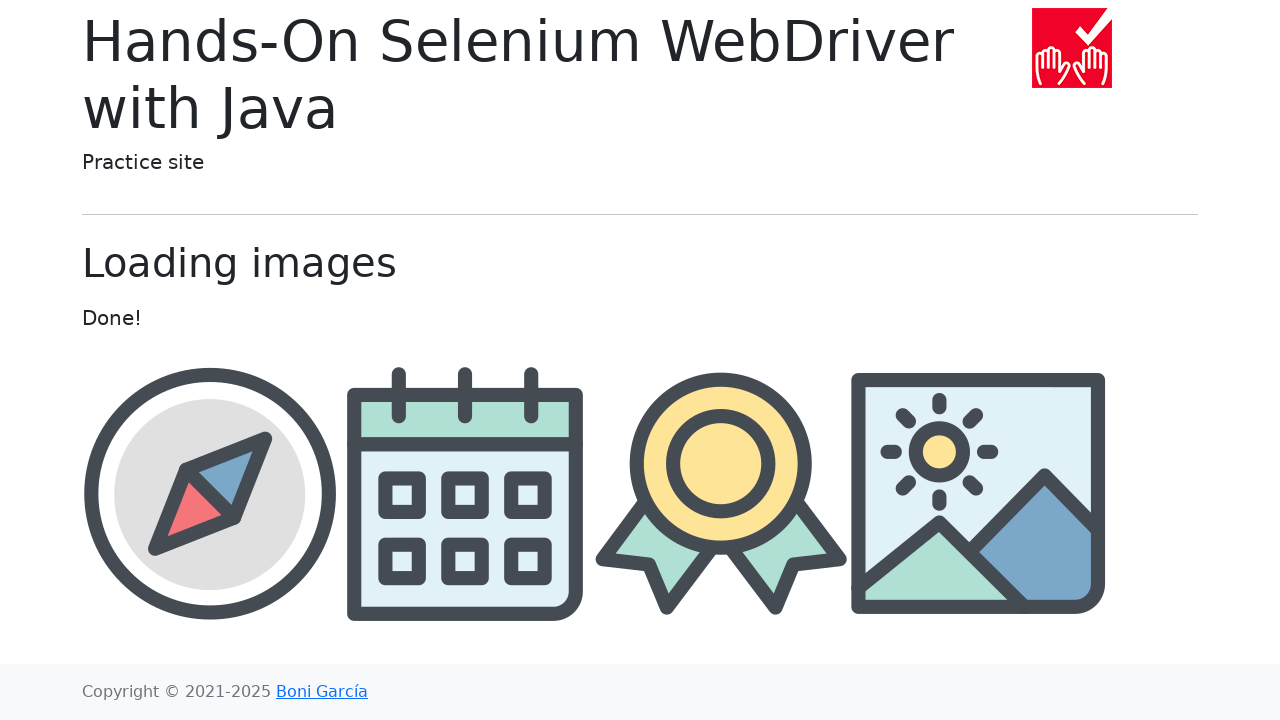

Located the award image element
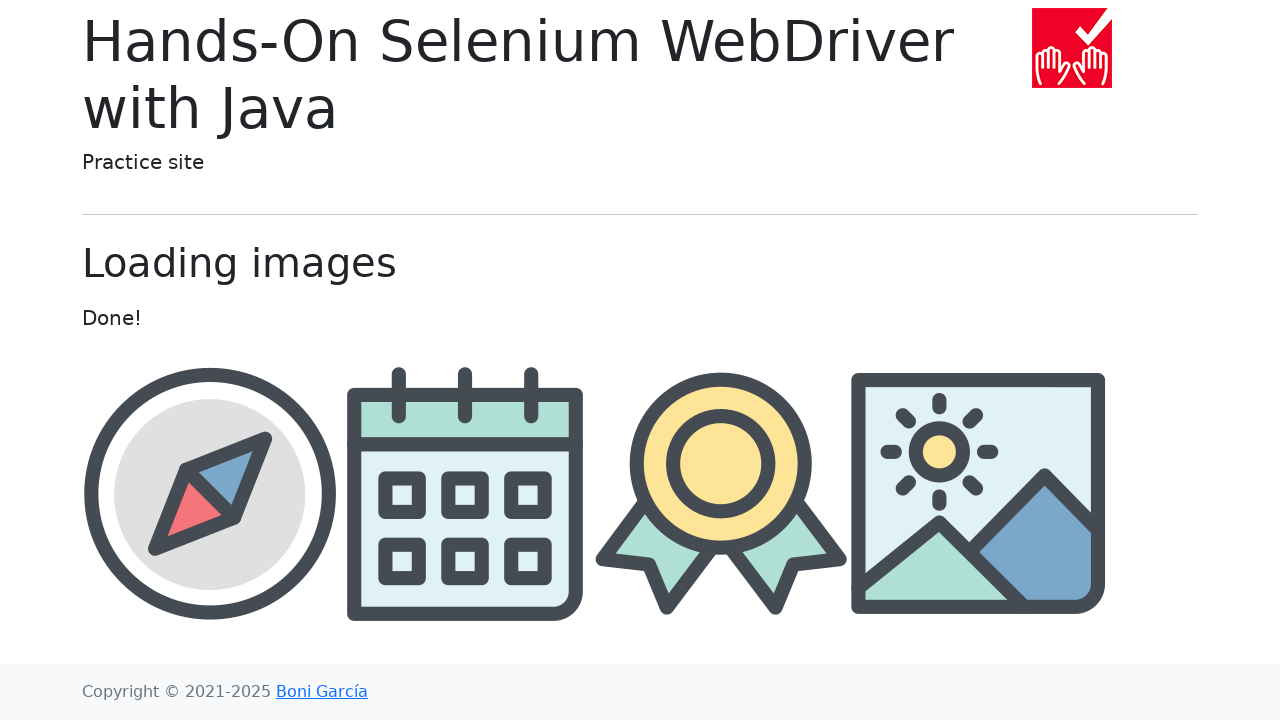

Award image element is now visible
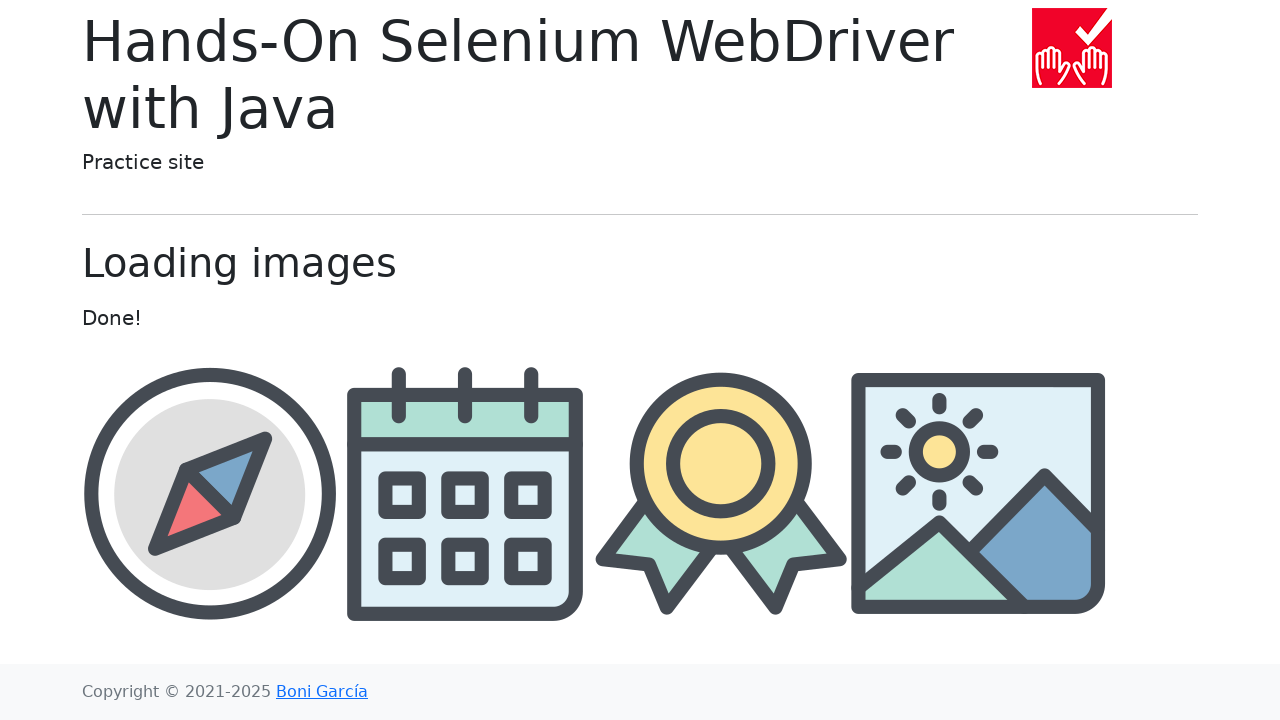

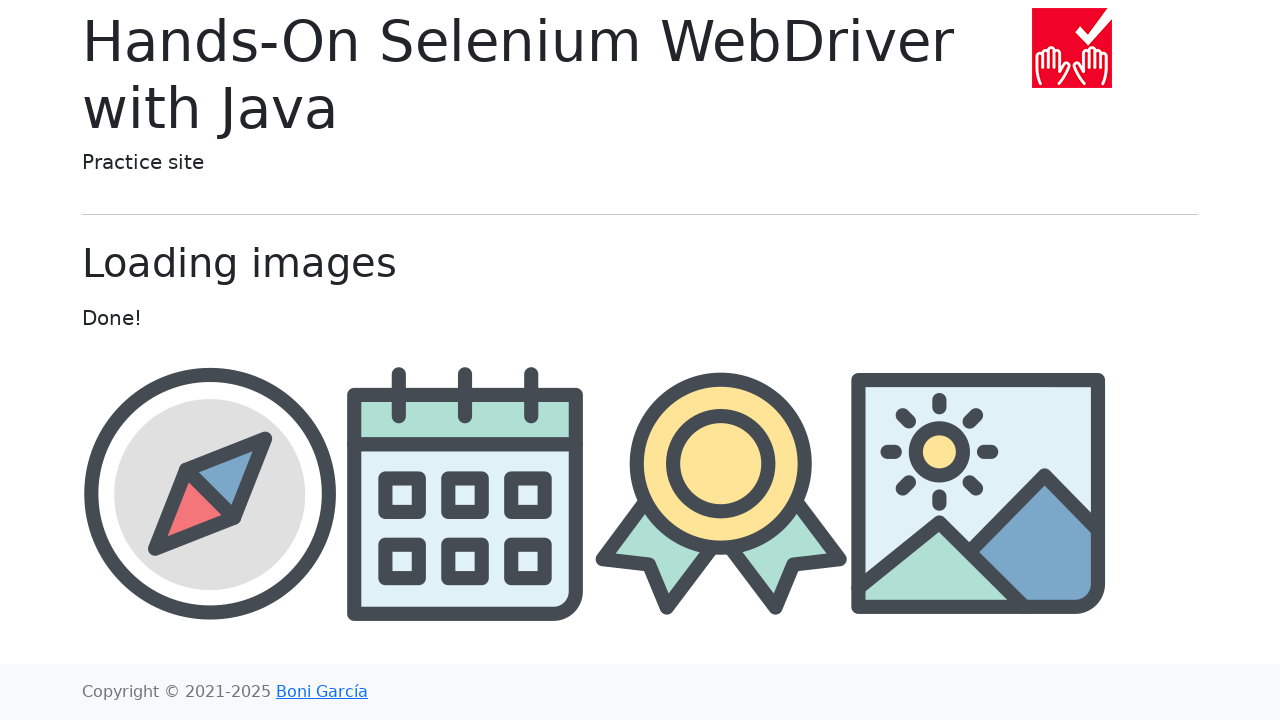